Tests editing a todo item by double-clicking, filling new text, and pressing Enter

Starting URL: https://demo.playwright.dev/todomvc

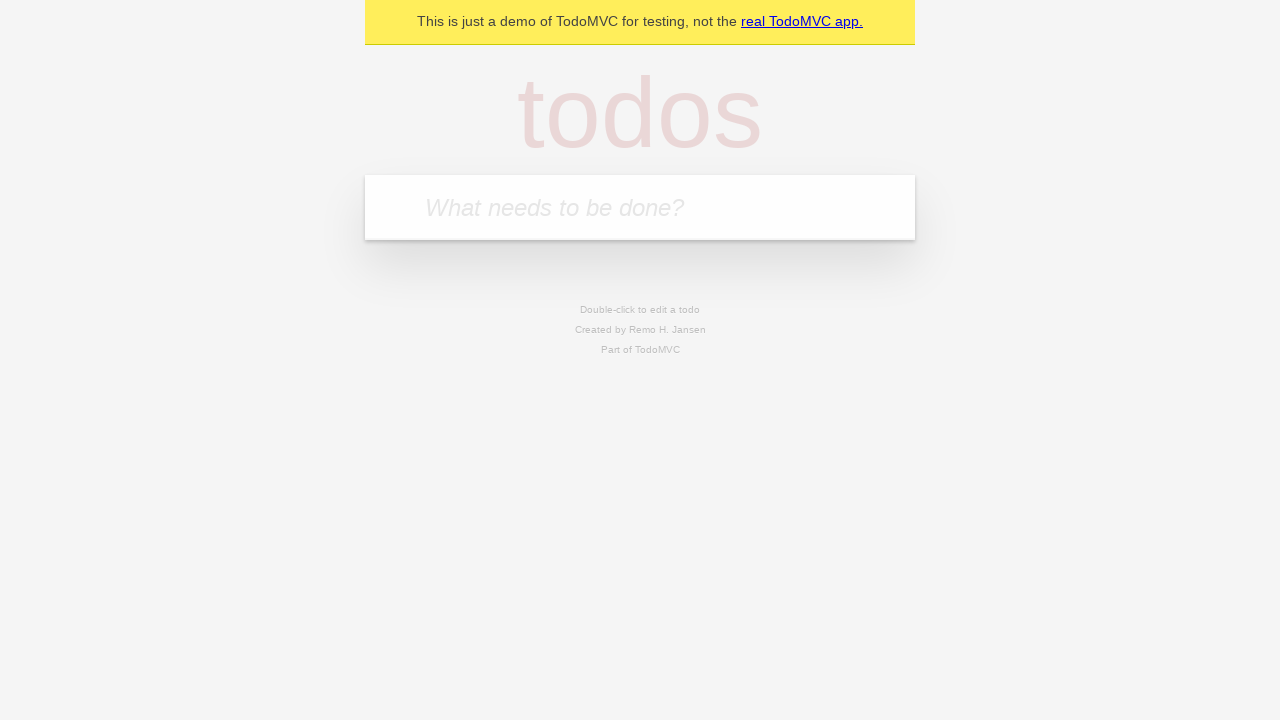

Filled todo input with 'buy some cheese' on internal:attr=[placeholder="What needs to be done?"i]
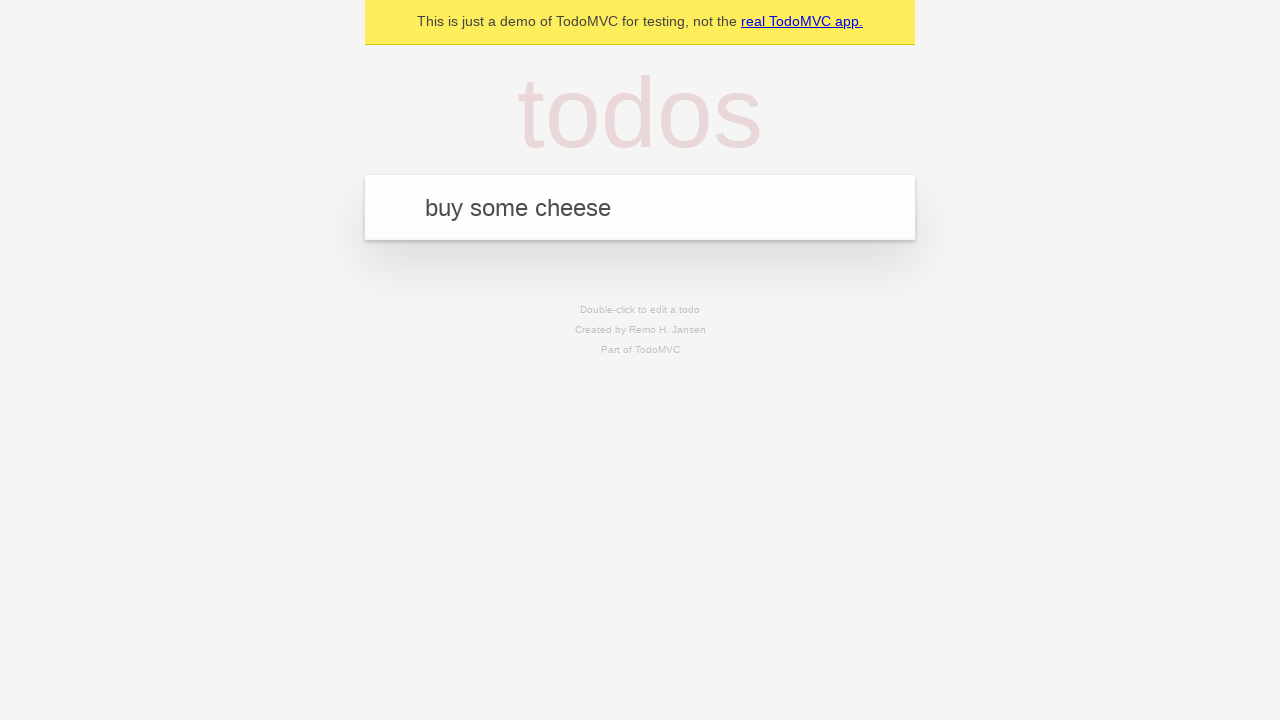

Pressed Enter to create first todo on internal:attr=[placeholder="What needs to be done?"i]
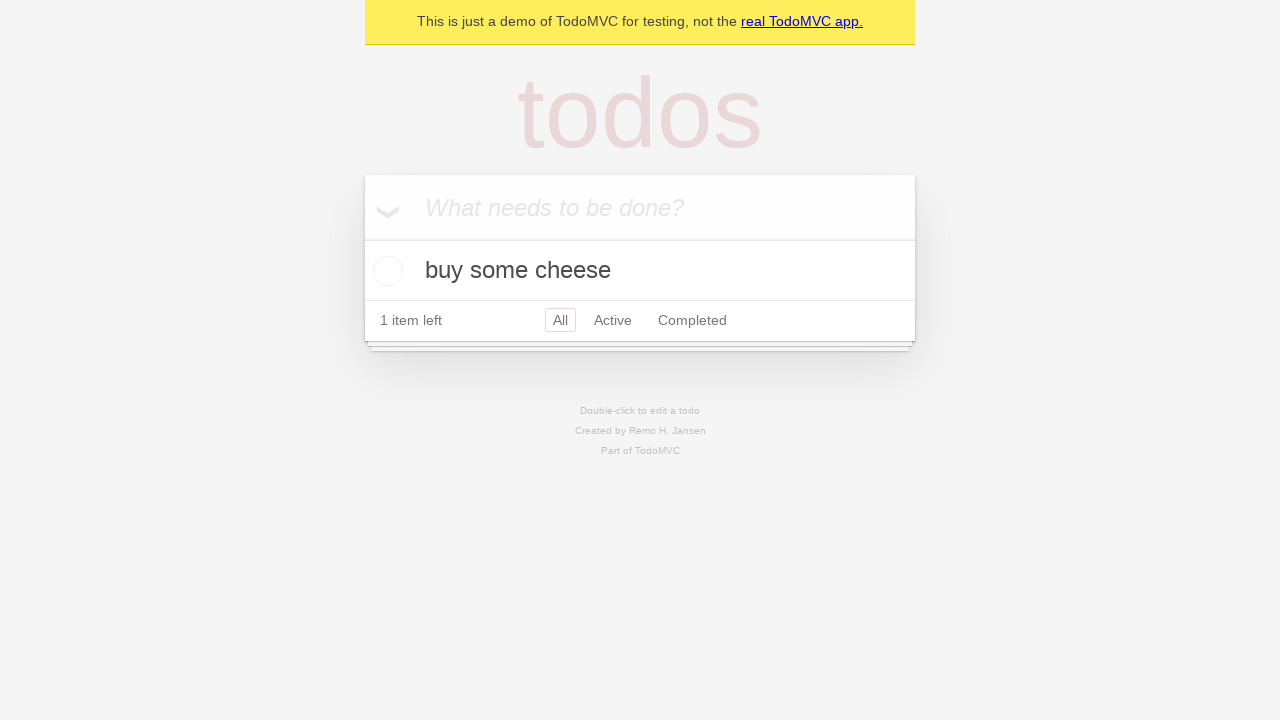

Filled todo input with 'feed the cat' on internal:attr=[placeholder="What needs to be done?"i]
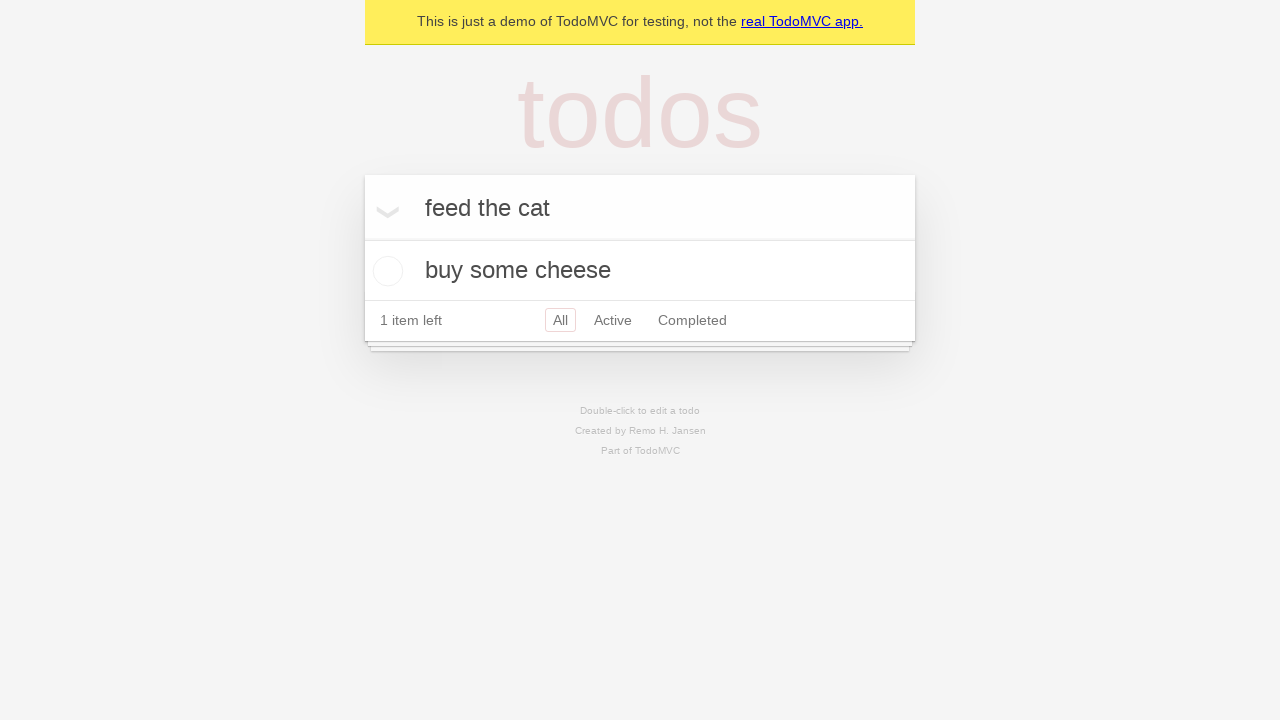

Pressed Enter to create second todo on internal:attr=[placeholder="What needs to be done?"i]
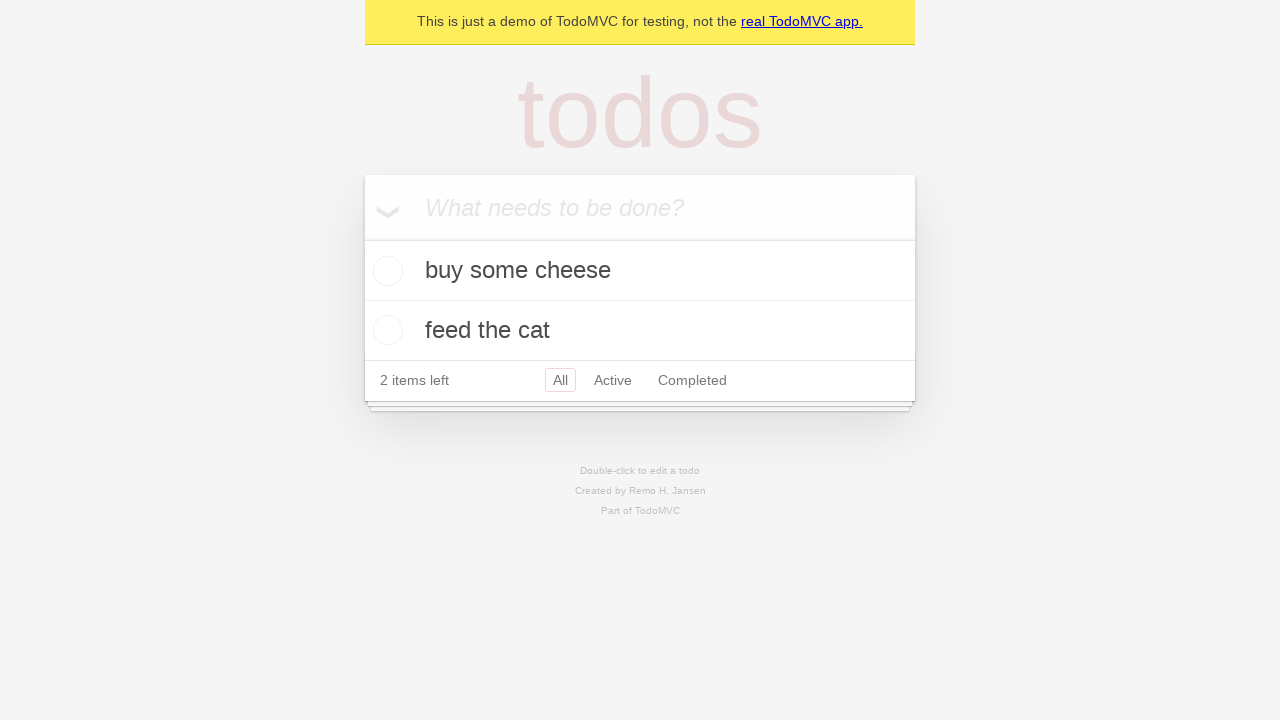

Filled todo input with 'book a doctors appointment' on internal:attr=[placeholder="What needs to be done?"i]
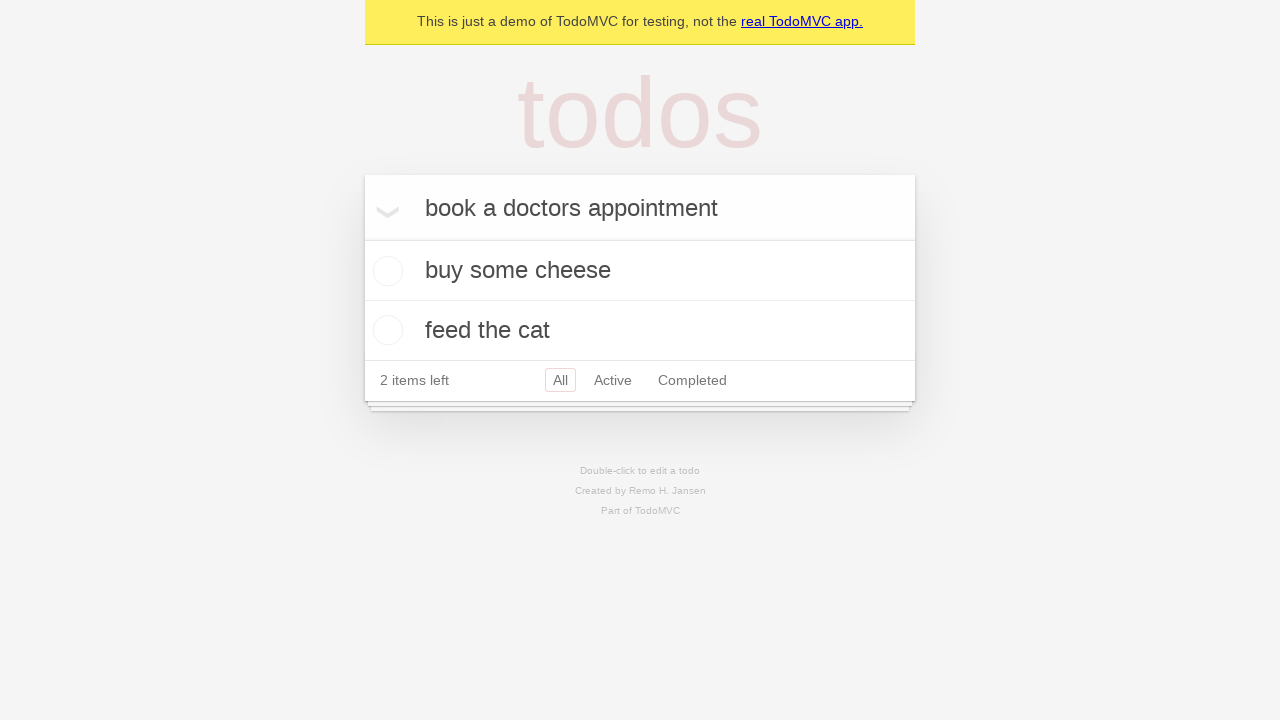

Pressed Enter to create third todo on internal:attr=[placeholder="What needs to be done?"i]
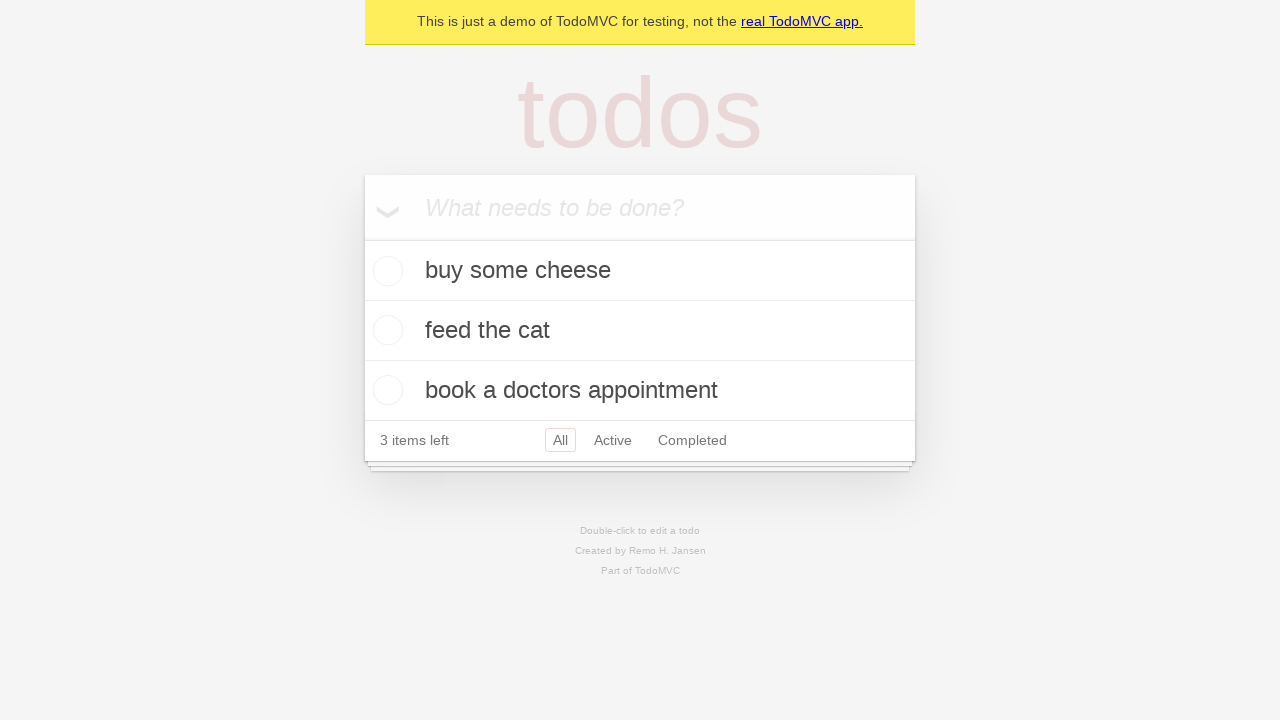

Waited for all three todos to be created
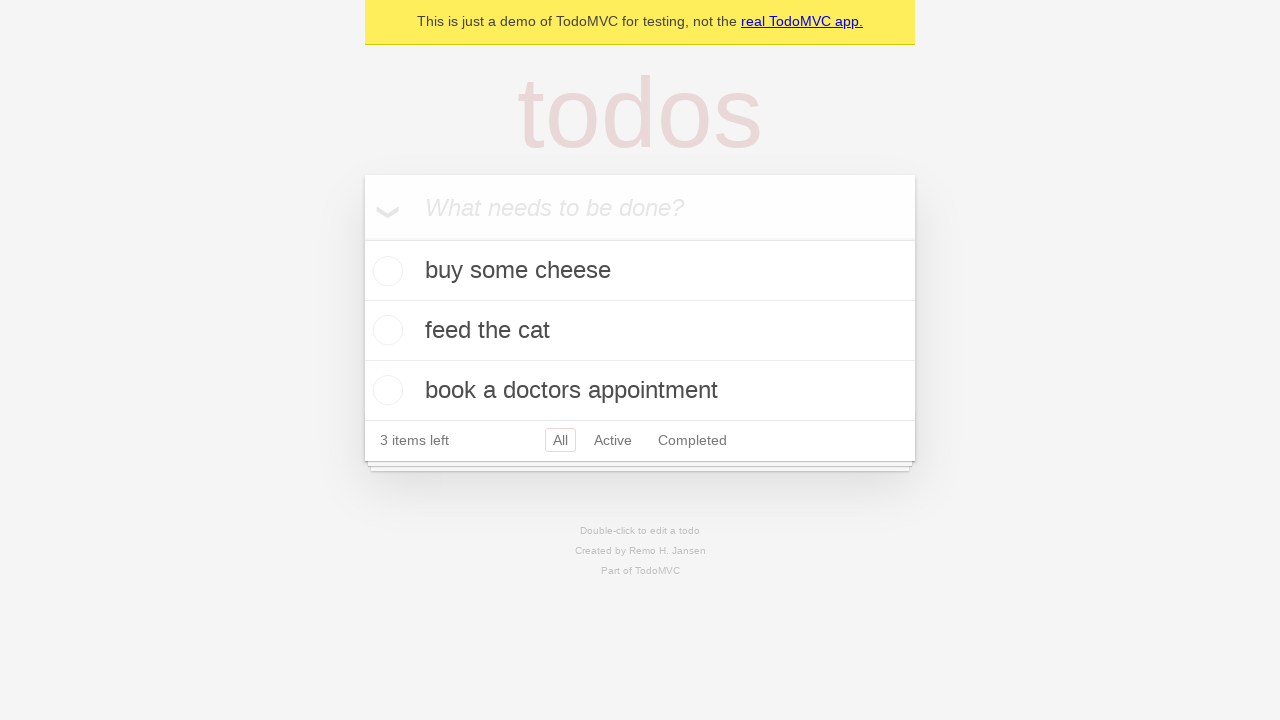

Retrieved all todo items
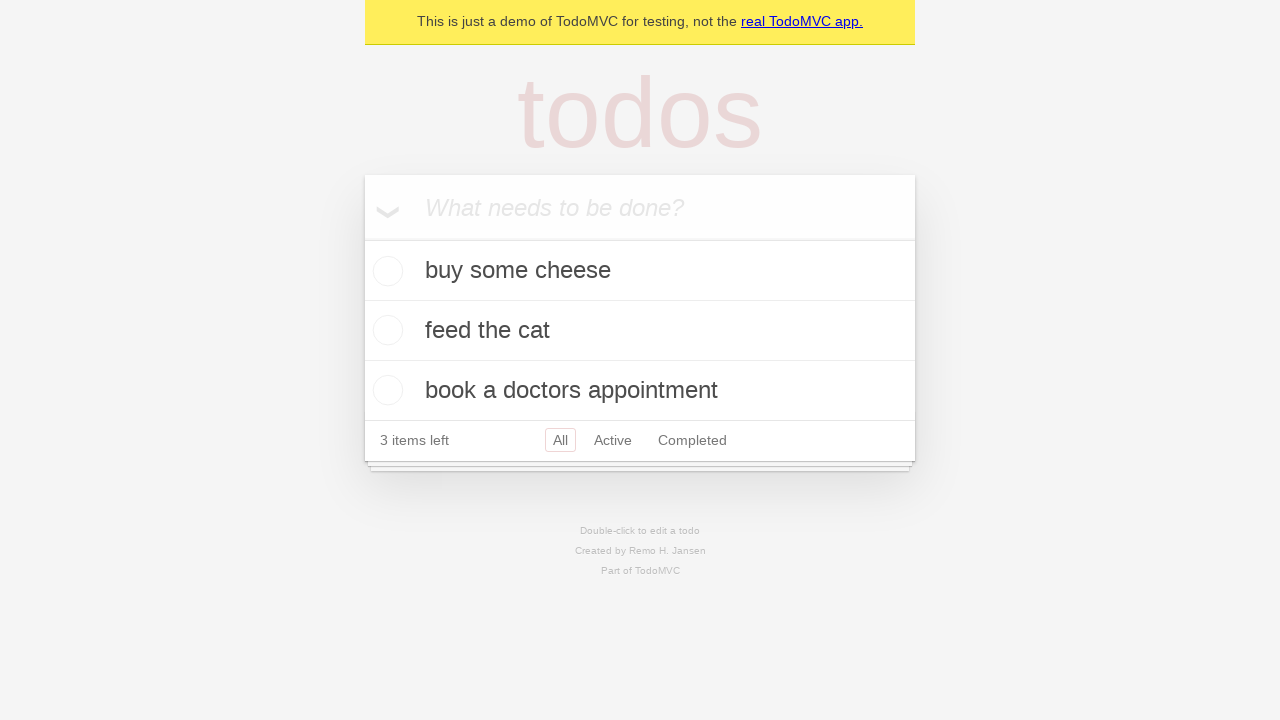

Selected second todo item
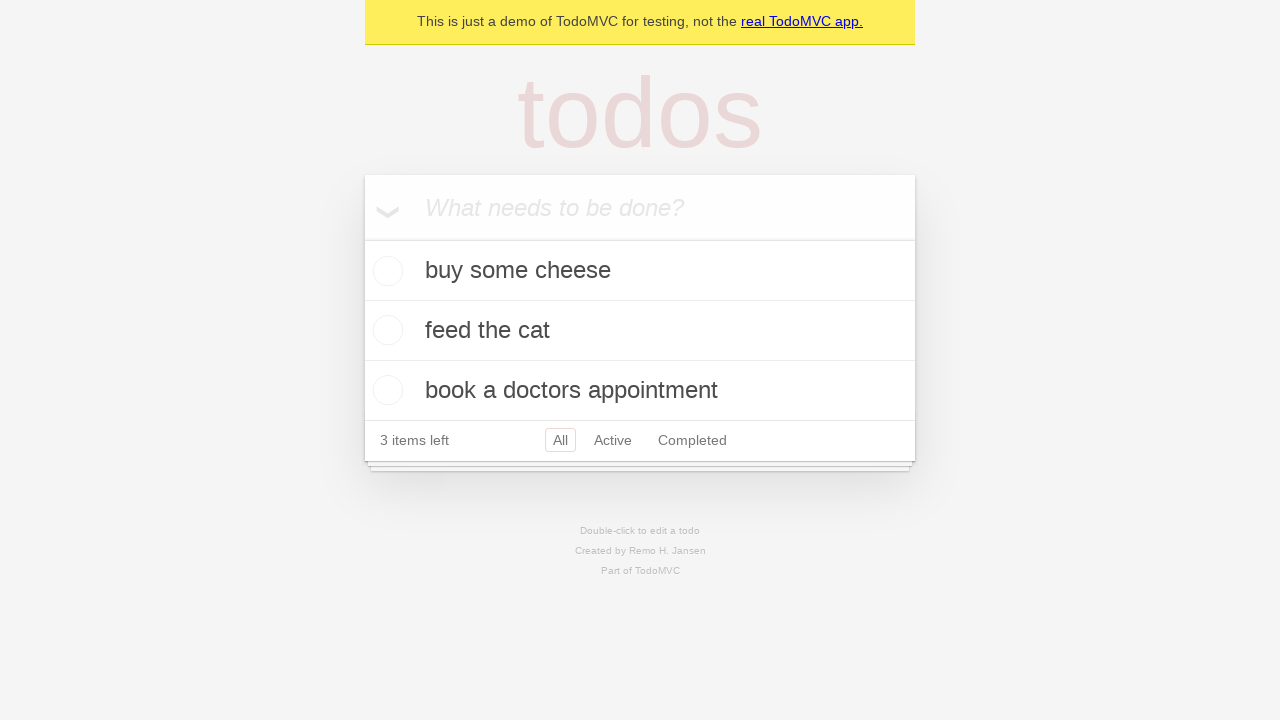

Double-clicked second todo to enter edit mode at (640, 331) on internal:testid=[data-testid="todo-item"s] >> nth=1
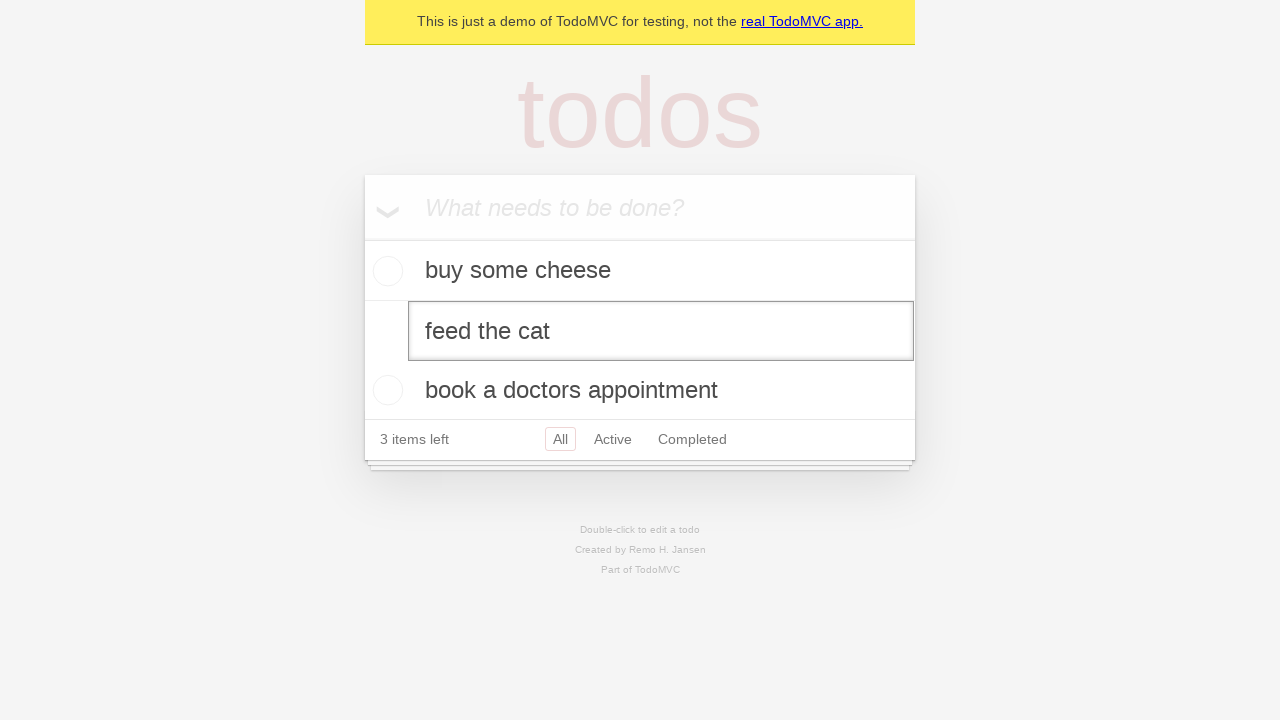

Filled edit textbox with 'buy some sausages' on internal:testid=[data-testid="todo-item"s] >> nth=1 >> internal:role=textbox[nam
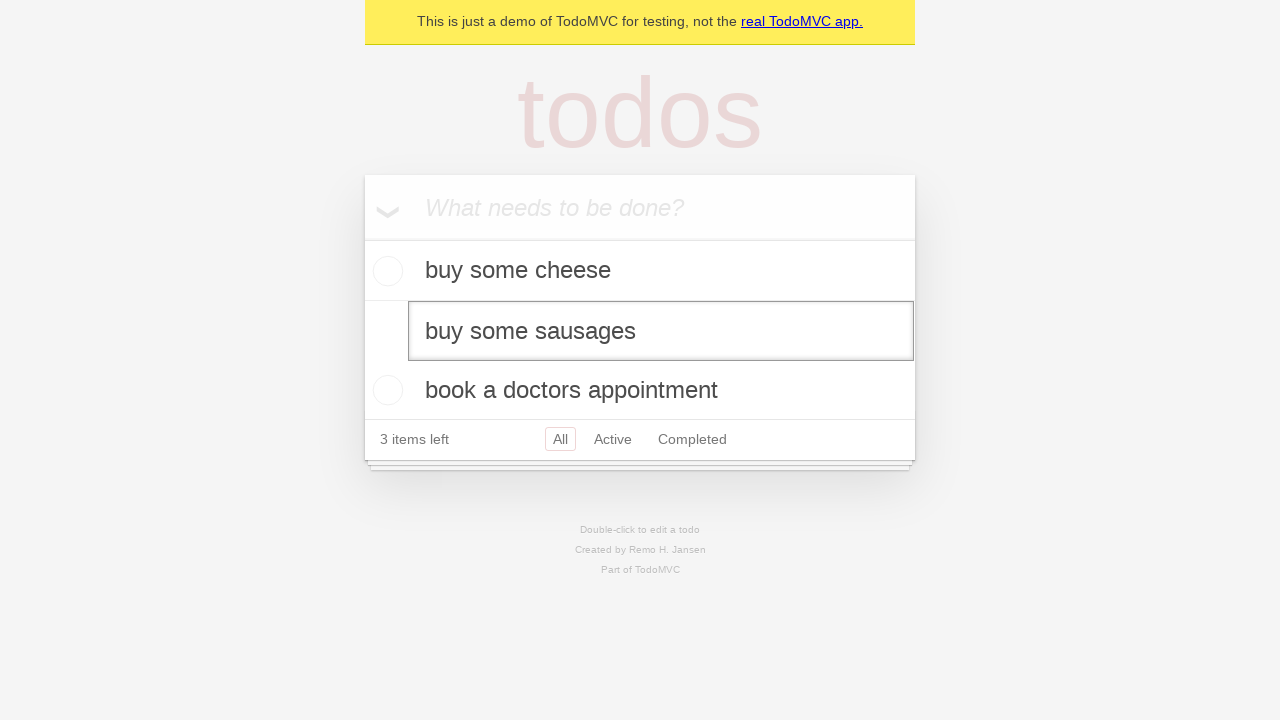

Pressed Enter to confirm edit of second todo on internal:testid=[data-testid="todo-item"s] >> nth=1 >> internal:role=textbox[nam
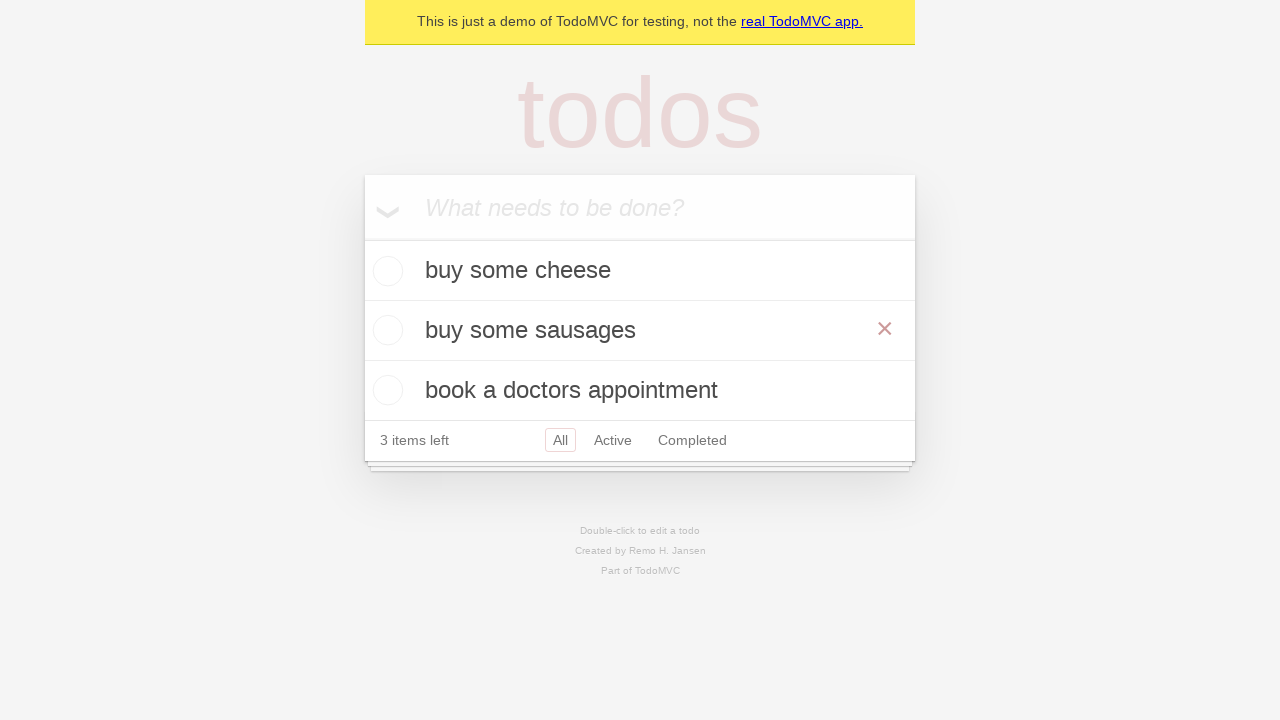

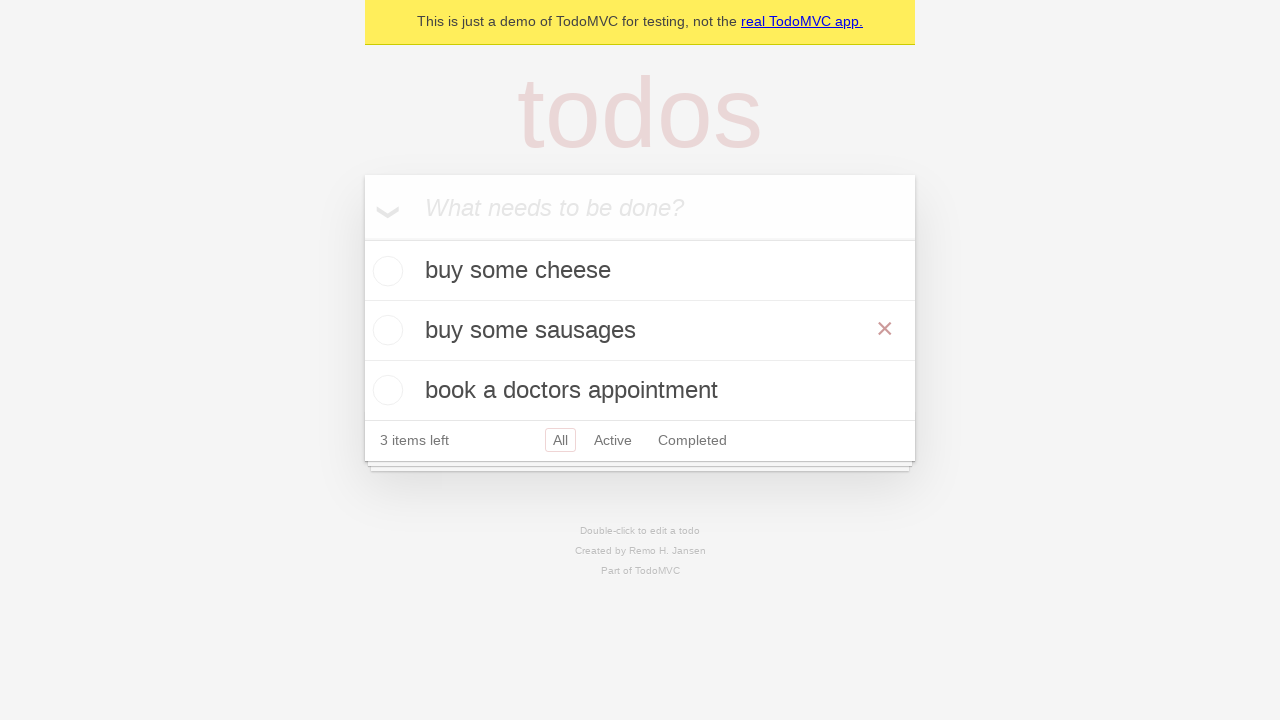